Tests double-click functionality by switching to an iframe, double-clicking on text that says "Double-click me to change my text color", and verifying the text color changes to red.

Starting URL: https://www.w3schools.com/tags/tryit.asp?filename=tryhtml5_ev_ondblclick2

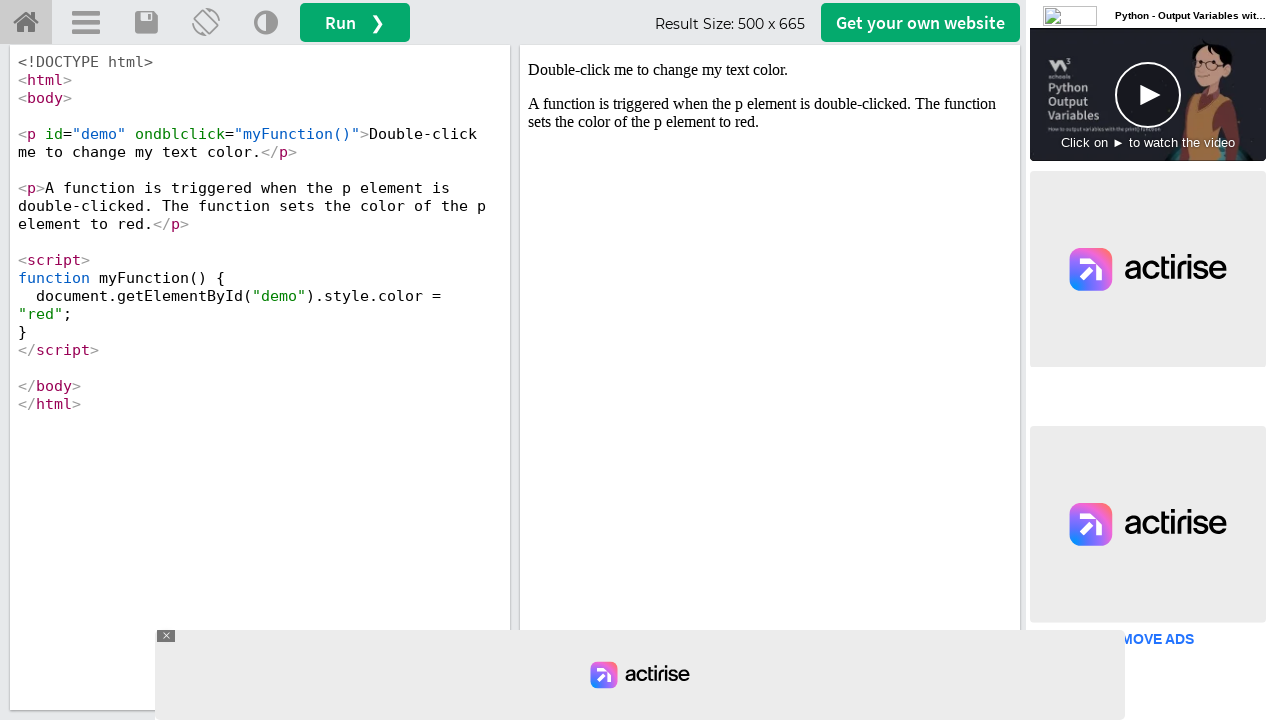

Located iframe with ID 'iframeResult'
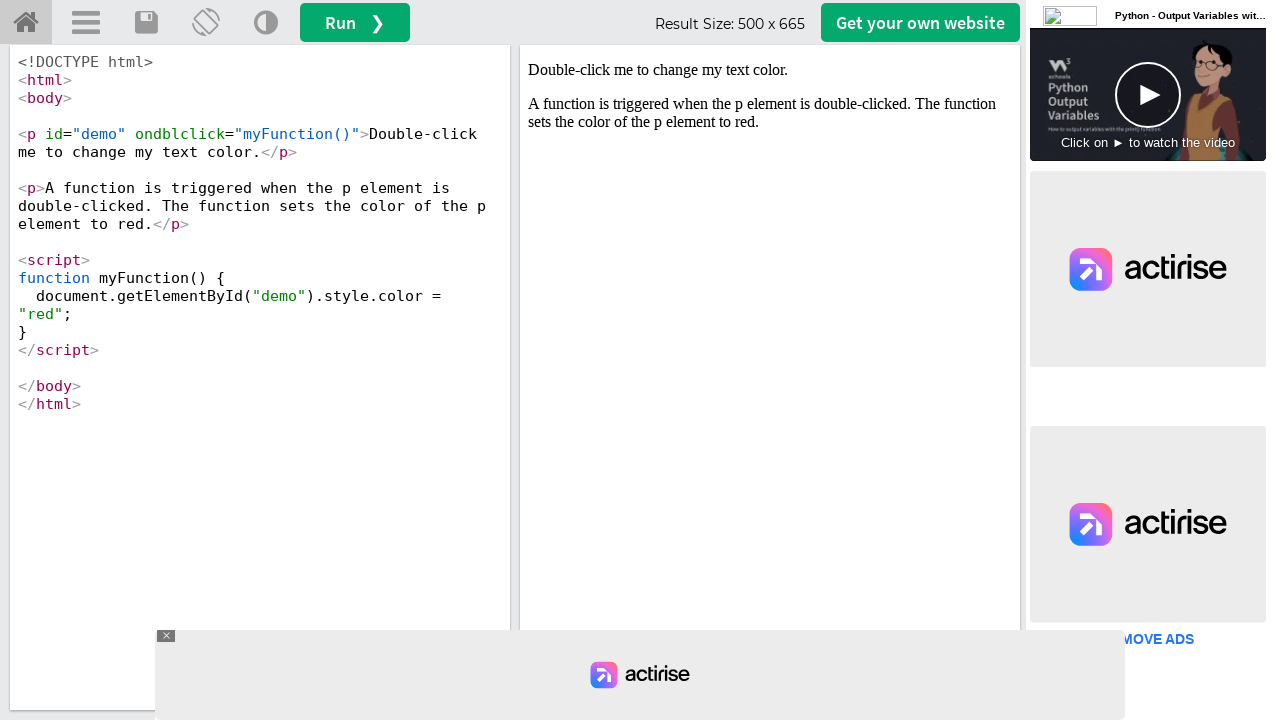

Located paragraph element with ondblclick handler
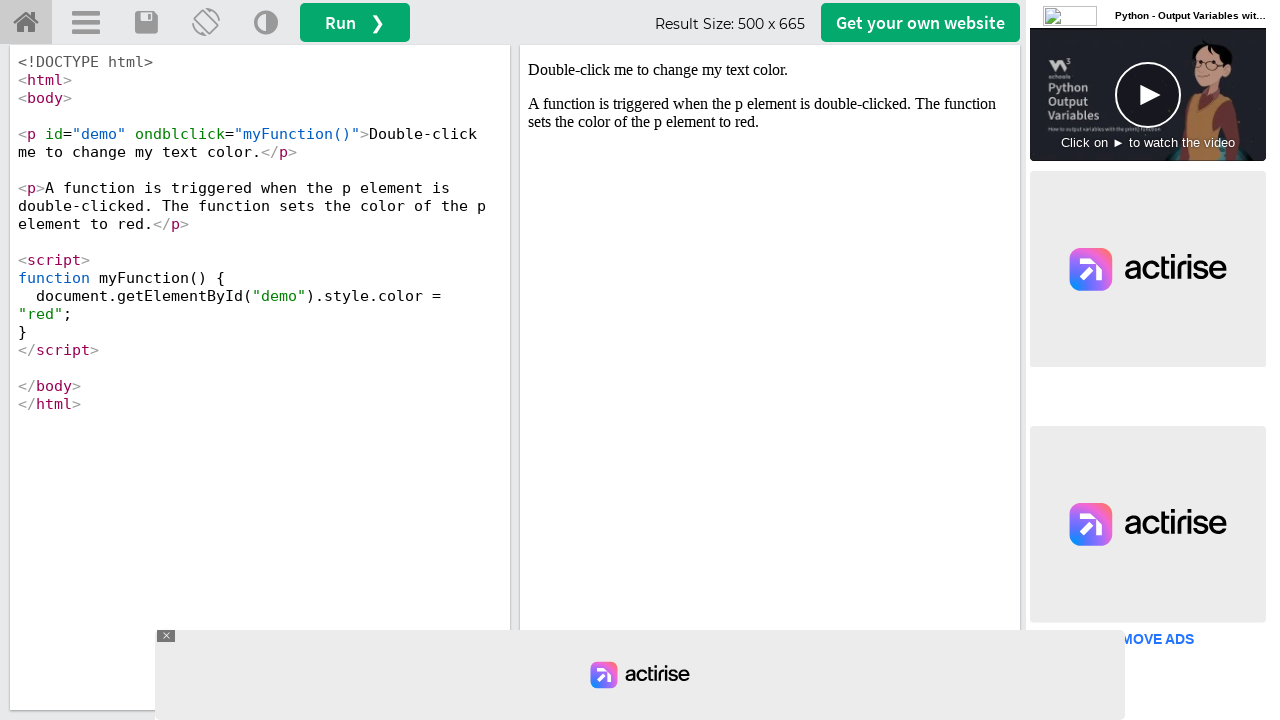

Double-clicked on 'Double-click me to change my text color' element at (770, 70) on #iframeResult >> internal:control=enter-frame >> p[ondblclick]
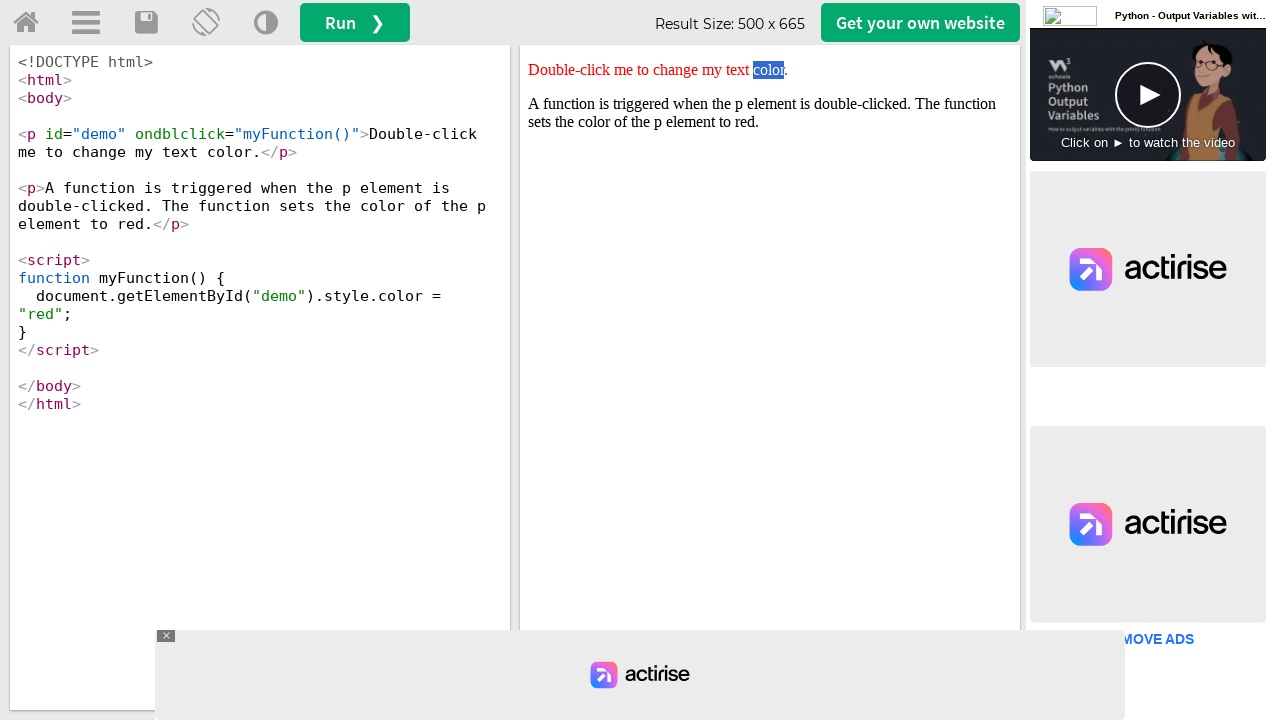

Retrieved style attribute from text element
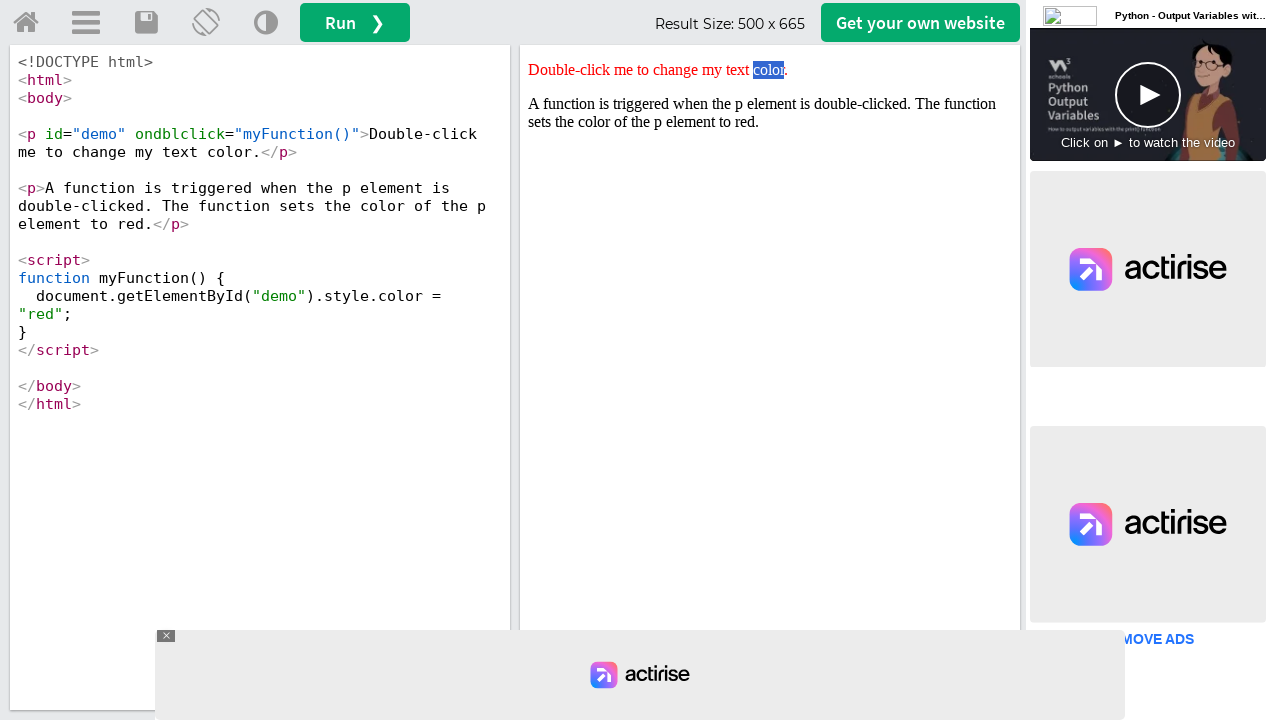

Verified text color changed to red after double-click
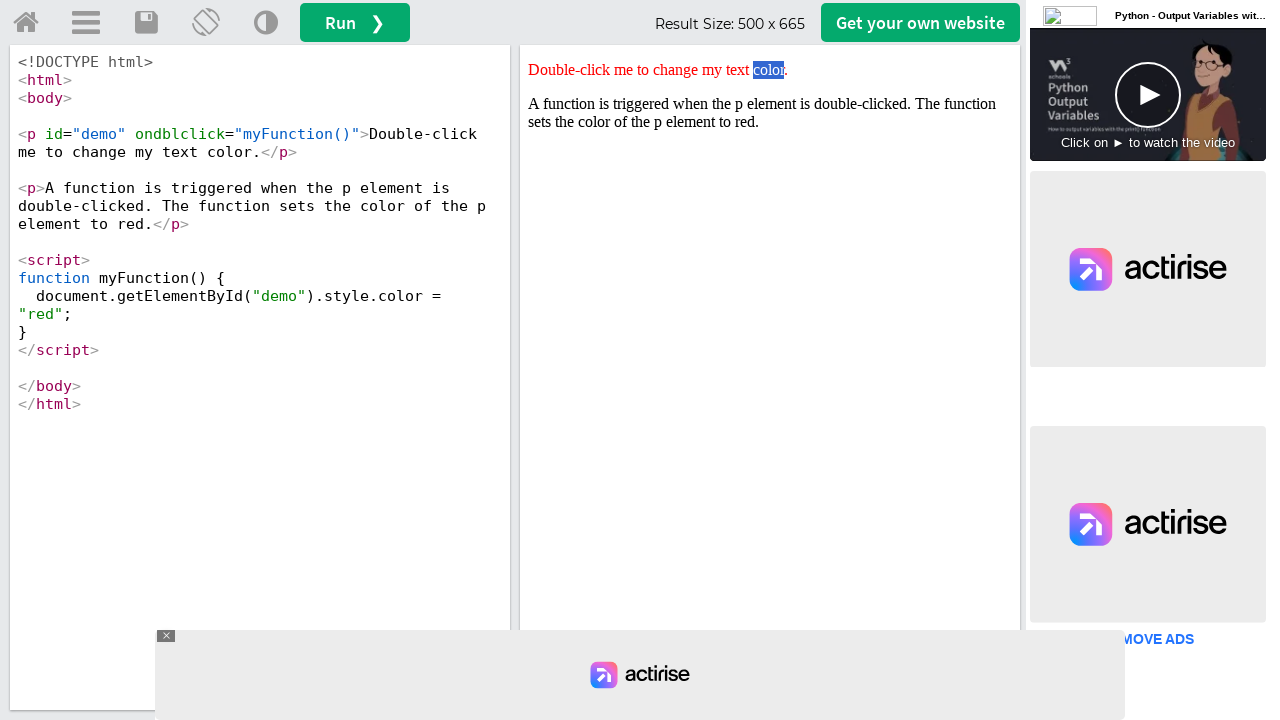

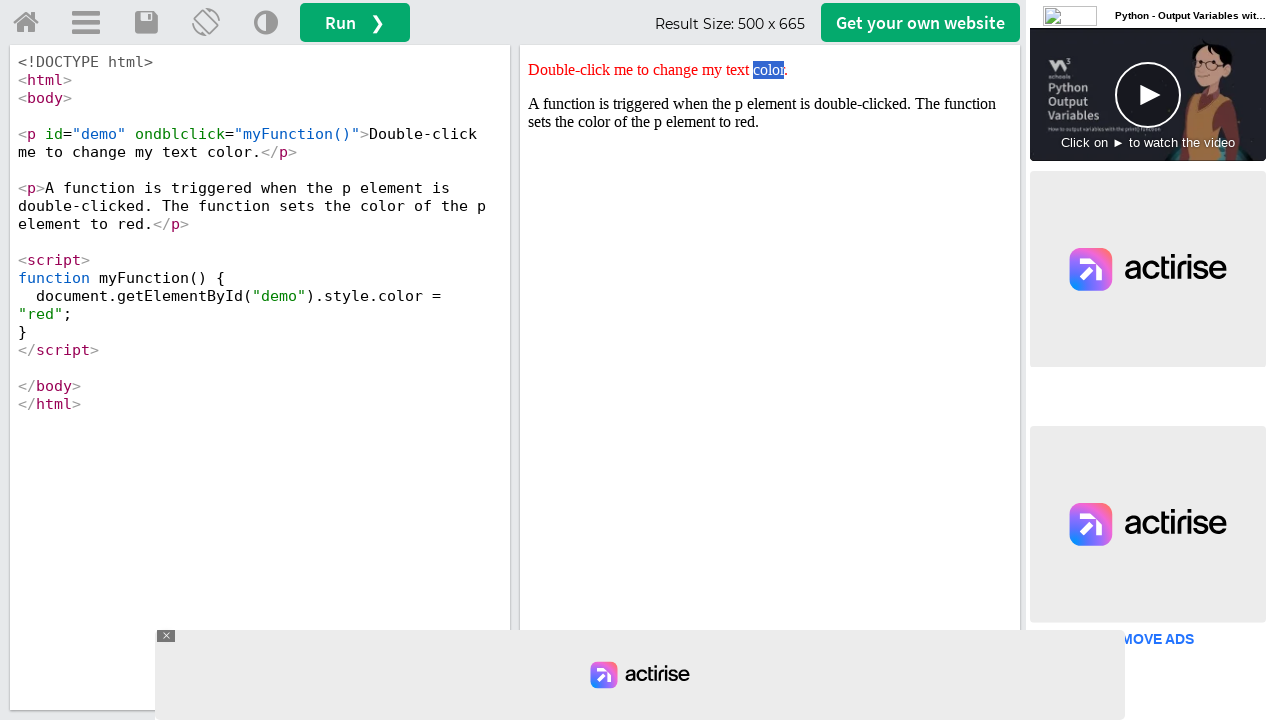